Tests the autocomplete feature on jQuery UI demo page by typing a partial string in an input field within an iframe and selecting a suggestion from the autocomplete dropdown

Starting URL: https://jqueryui.com/autocomplete/

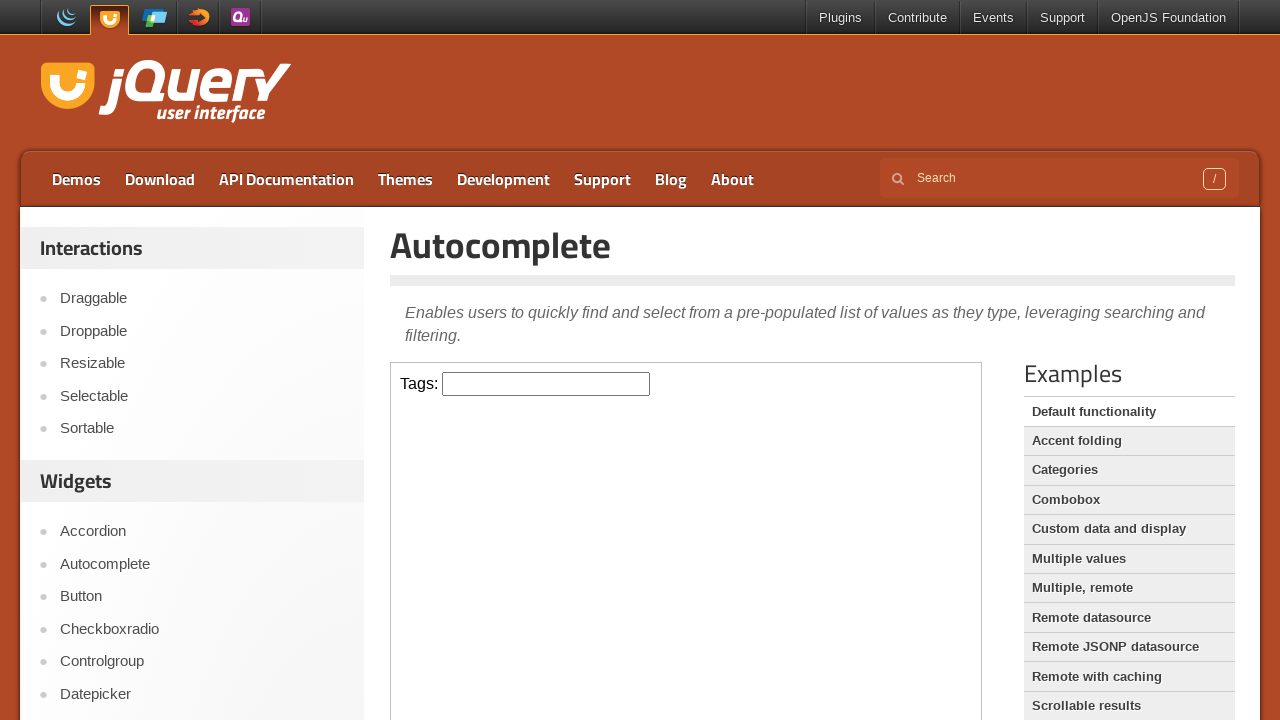

Clicked on the input field inside the iframe at (546, 384) on iframe >> internal:control=enter-frame >> input
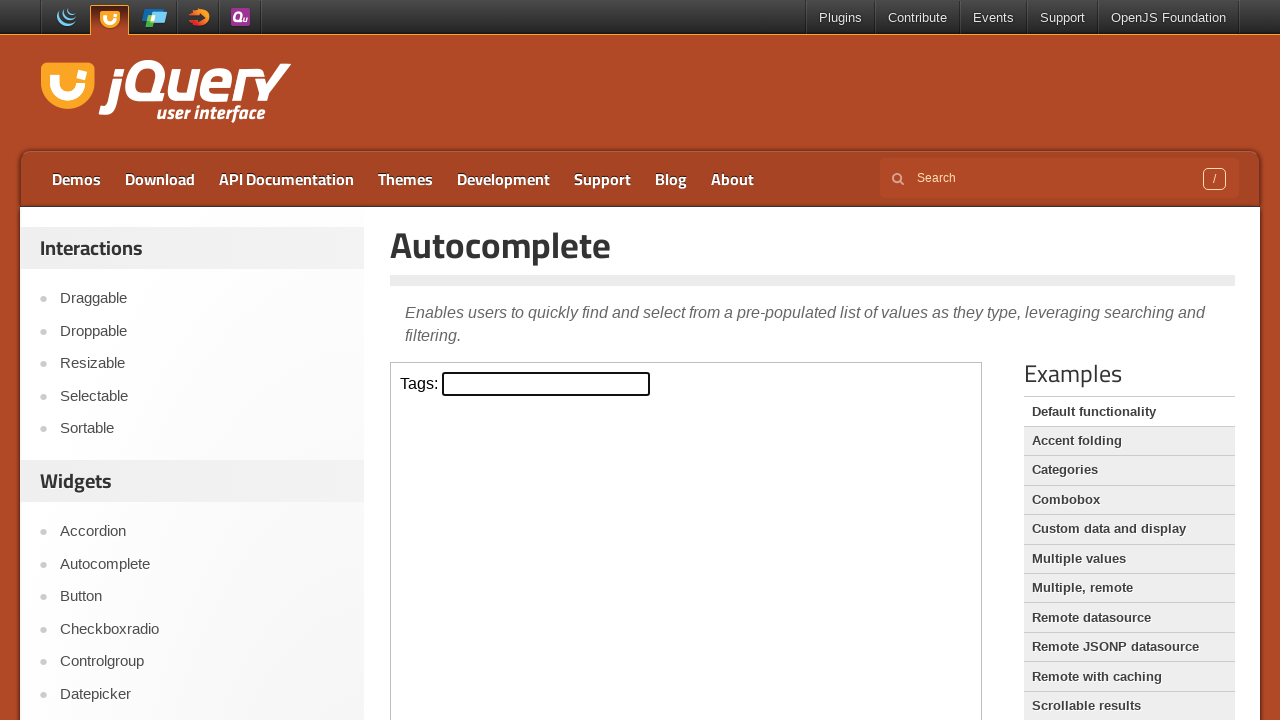

Filled input field with 'P' to trigger autocomplete suggestions on iframe >> internal:control=enter-frame >> input
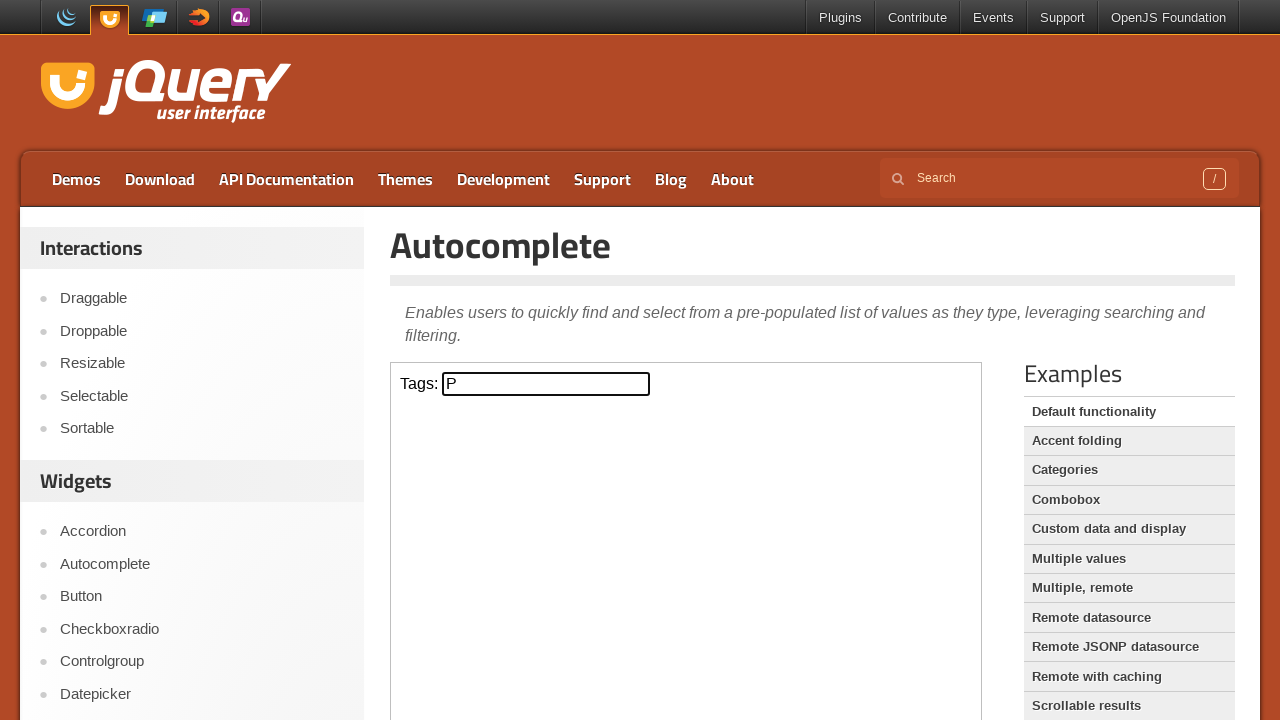

Selected 'Python' from the autocomplete dropdown at (546, 577) on iframe >> internal:control=enter-frame >> text=Python
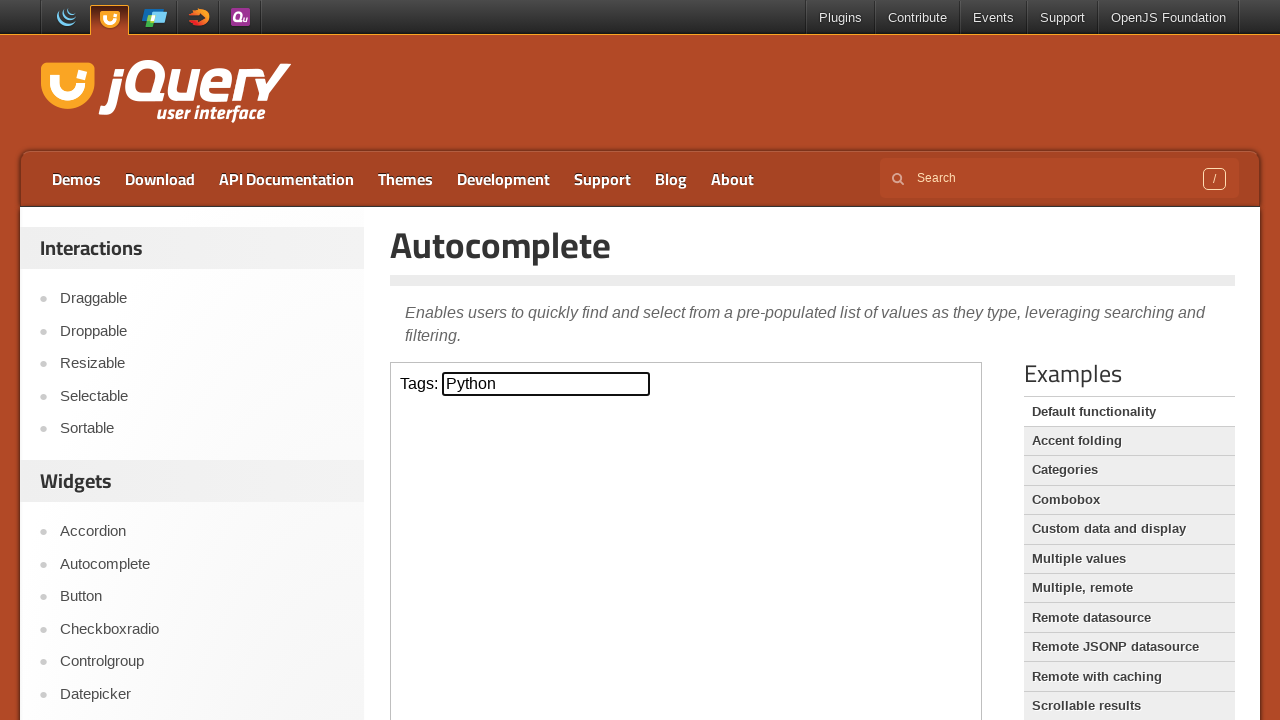

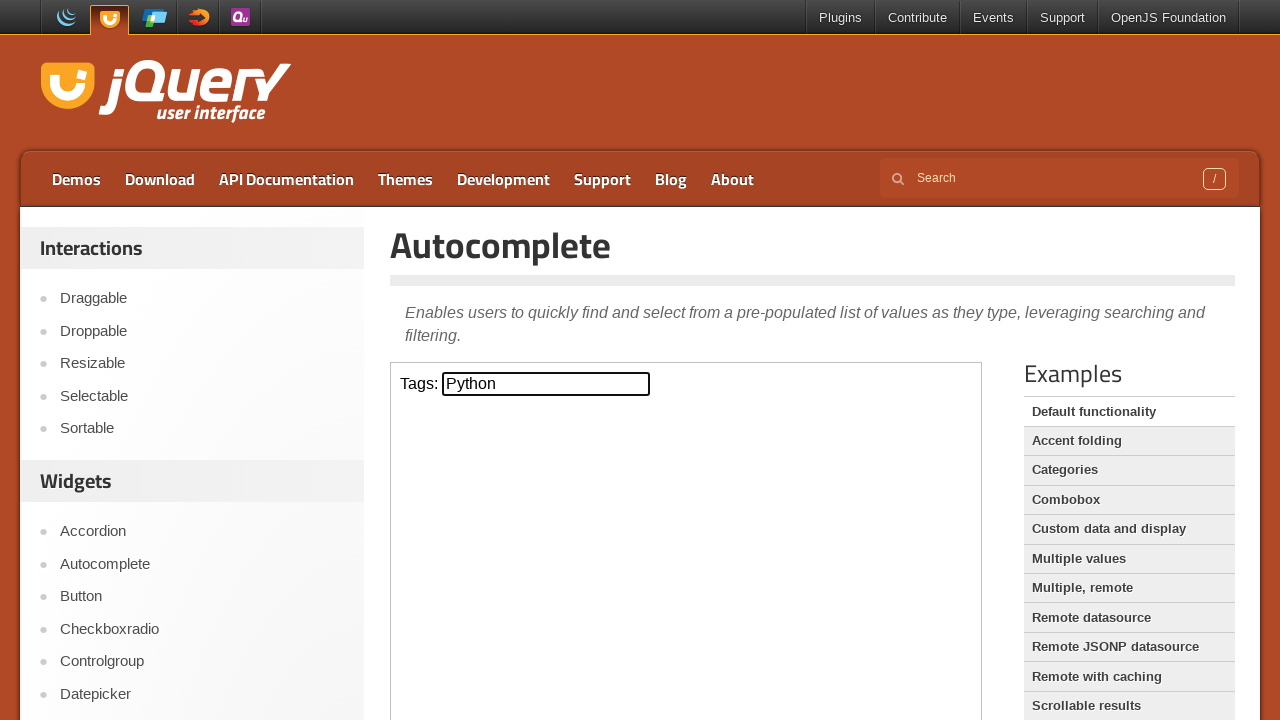